Tests number input field by entering values, clearing, and re-entering

Starting URL: http://the-internet.herokuapp.com/inputs

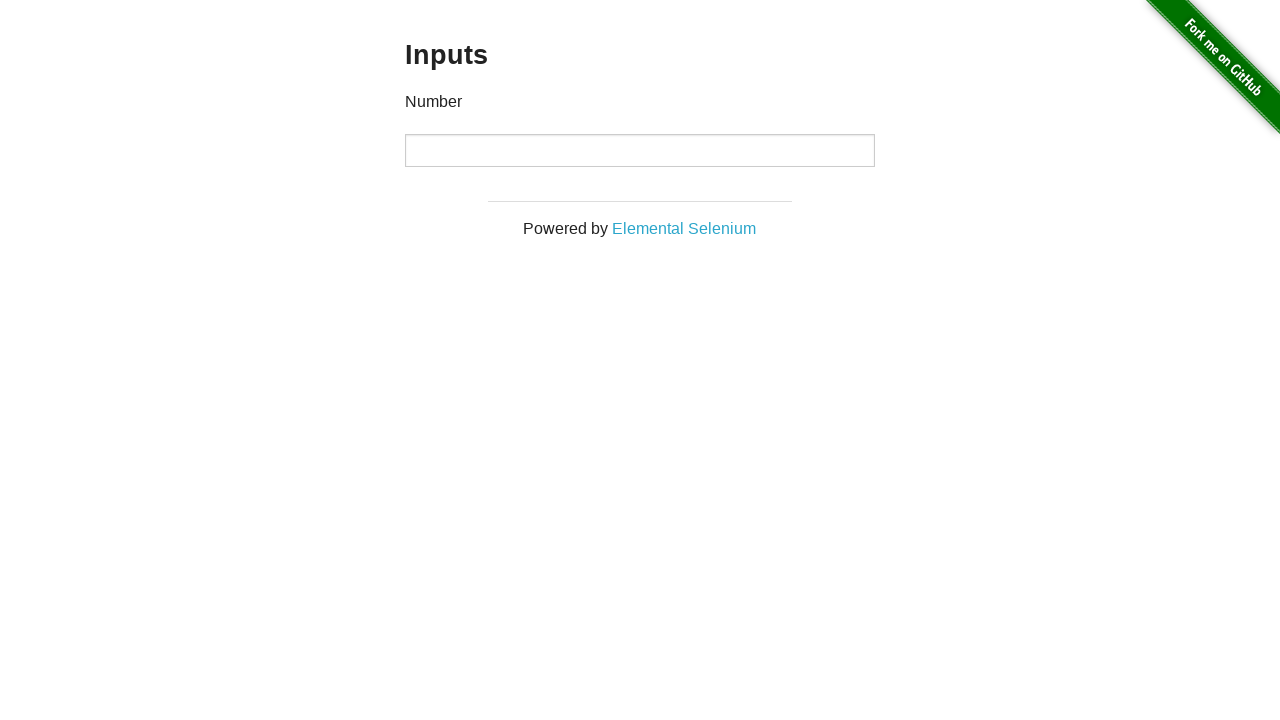

Entered 1000 in number input field on input[type='number']
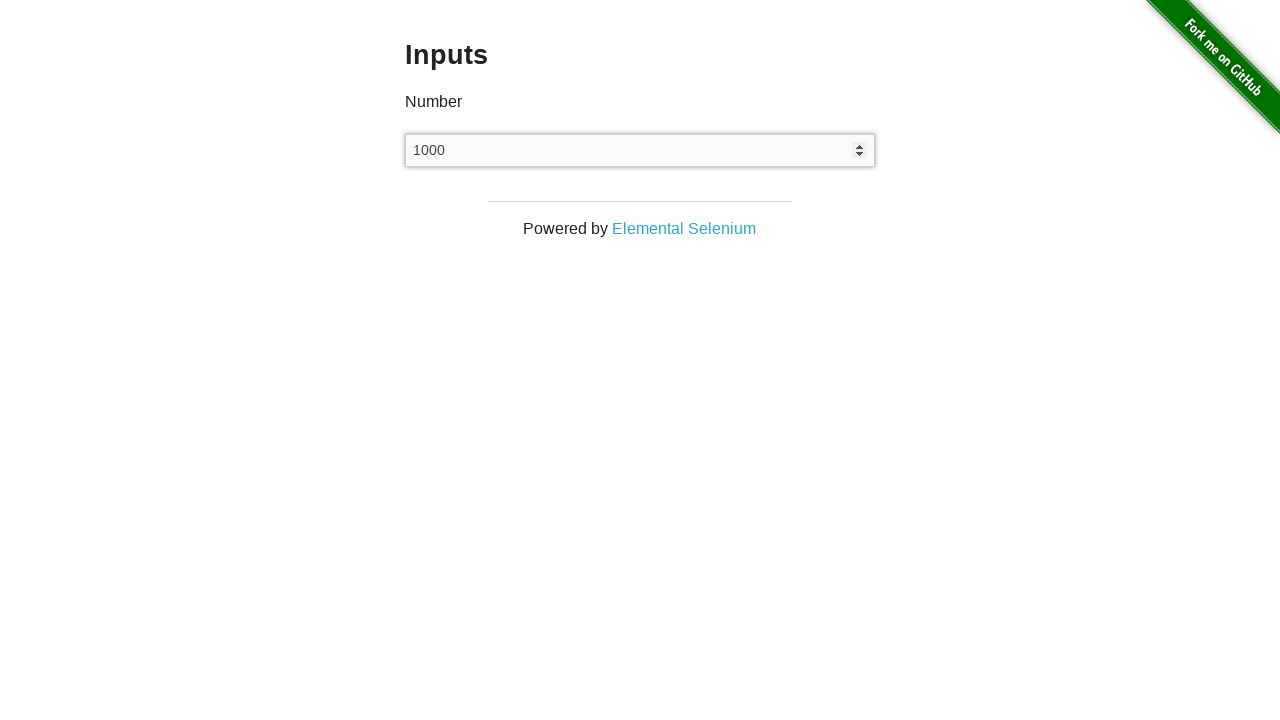

Cleared the number input field on input[type='number']
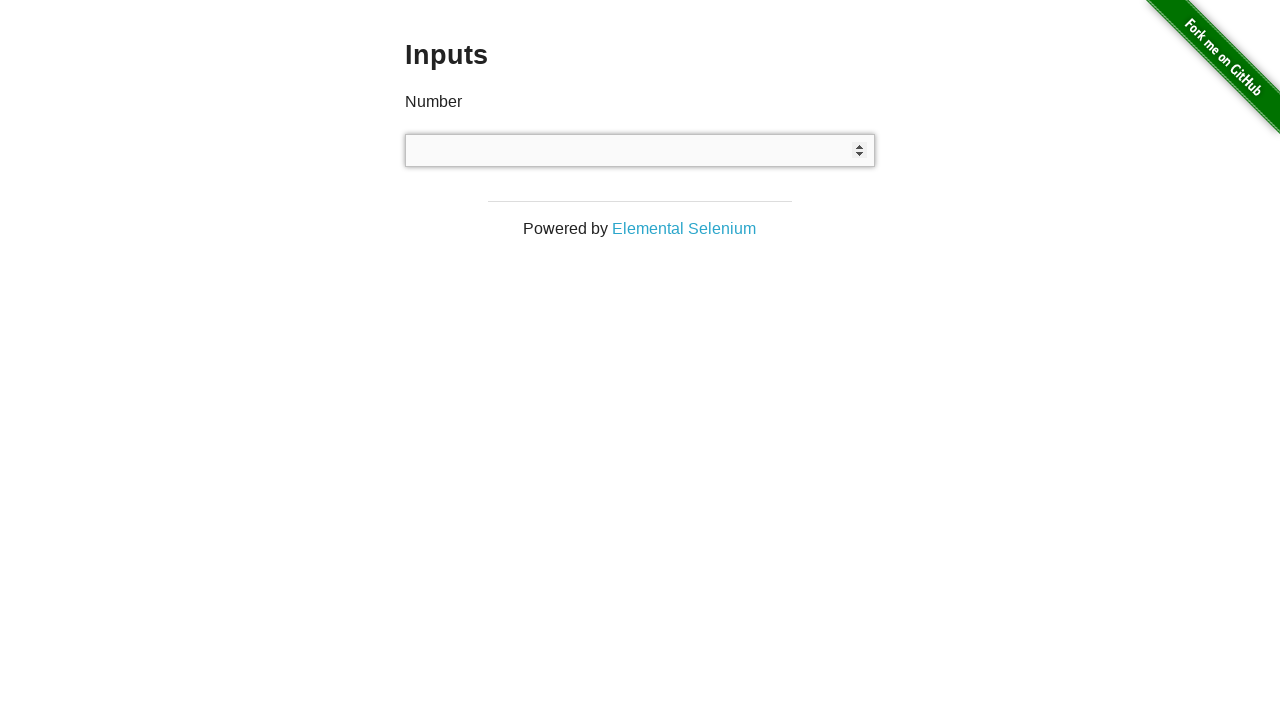

Entered 999 in number input field on input[type='number']
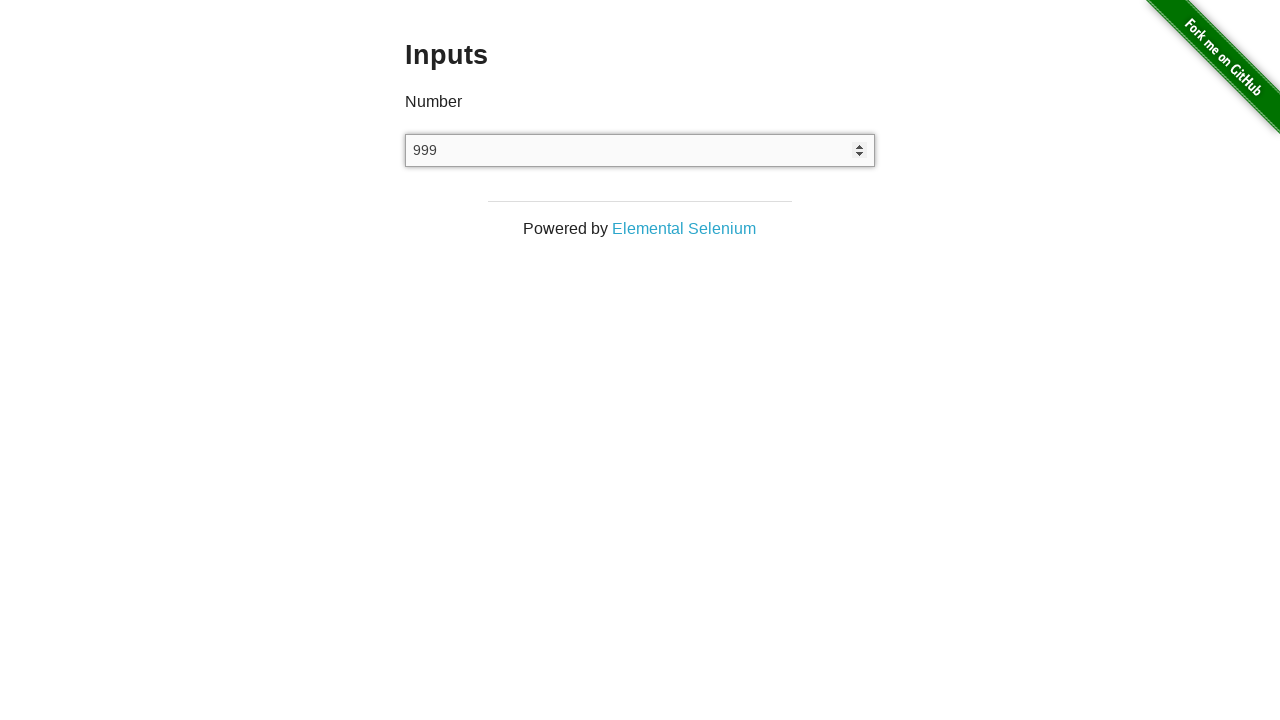

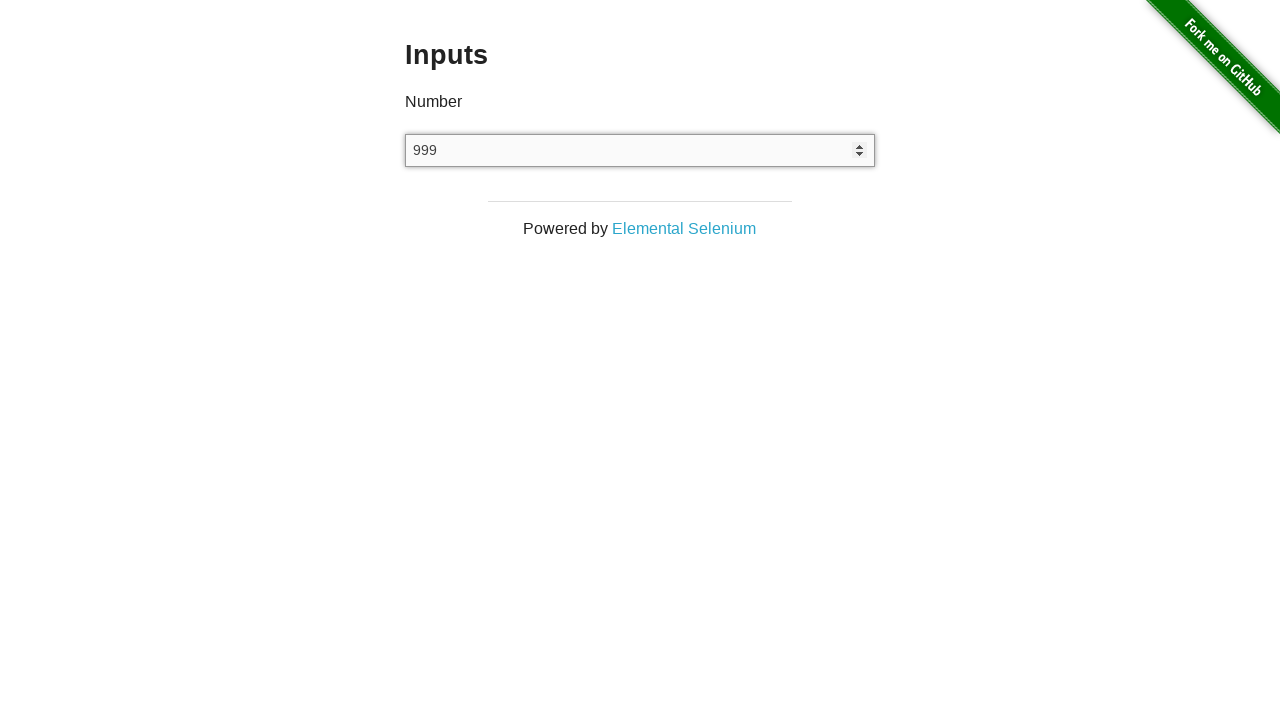